Navigates to Playtech's life at playtech page and attempts to locate casino product suite description using multiple fallback strategies

Starting URL: https://www.playtechpeople.com/life-at-playtech/

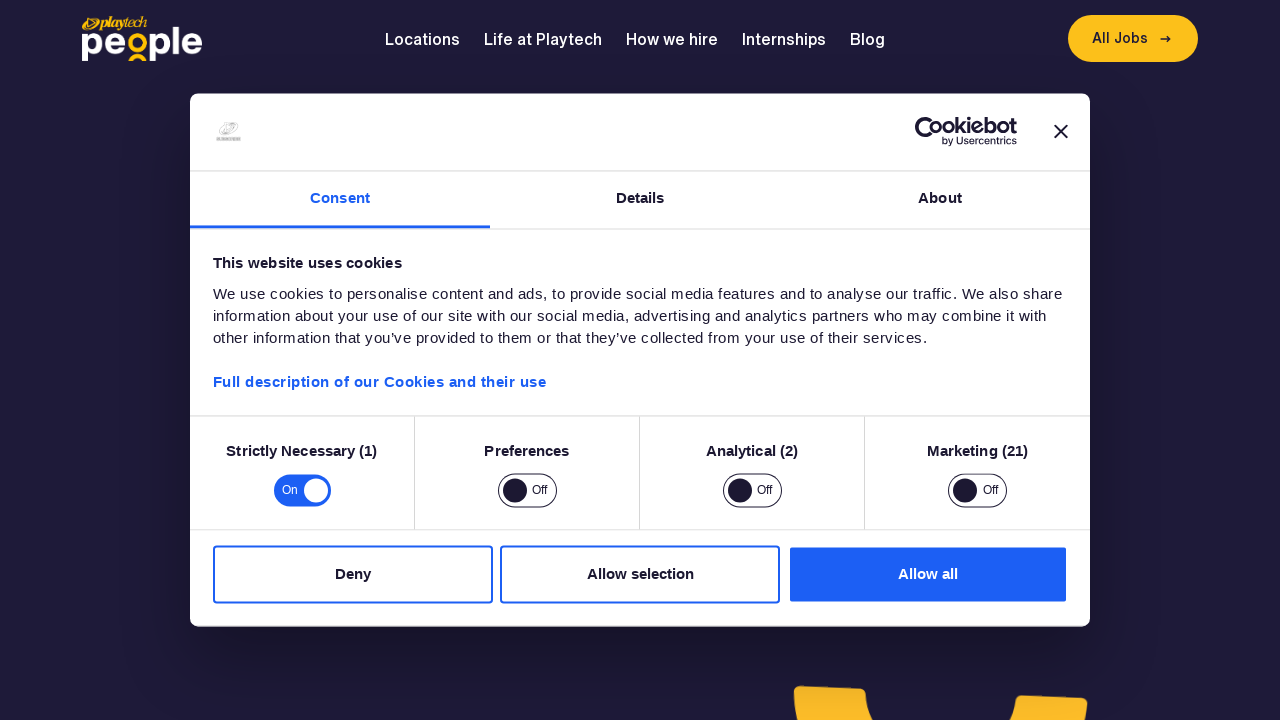

Waited for container element to load
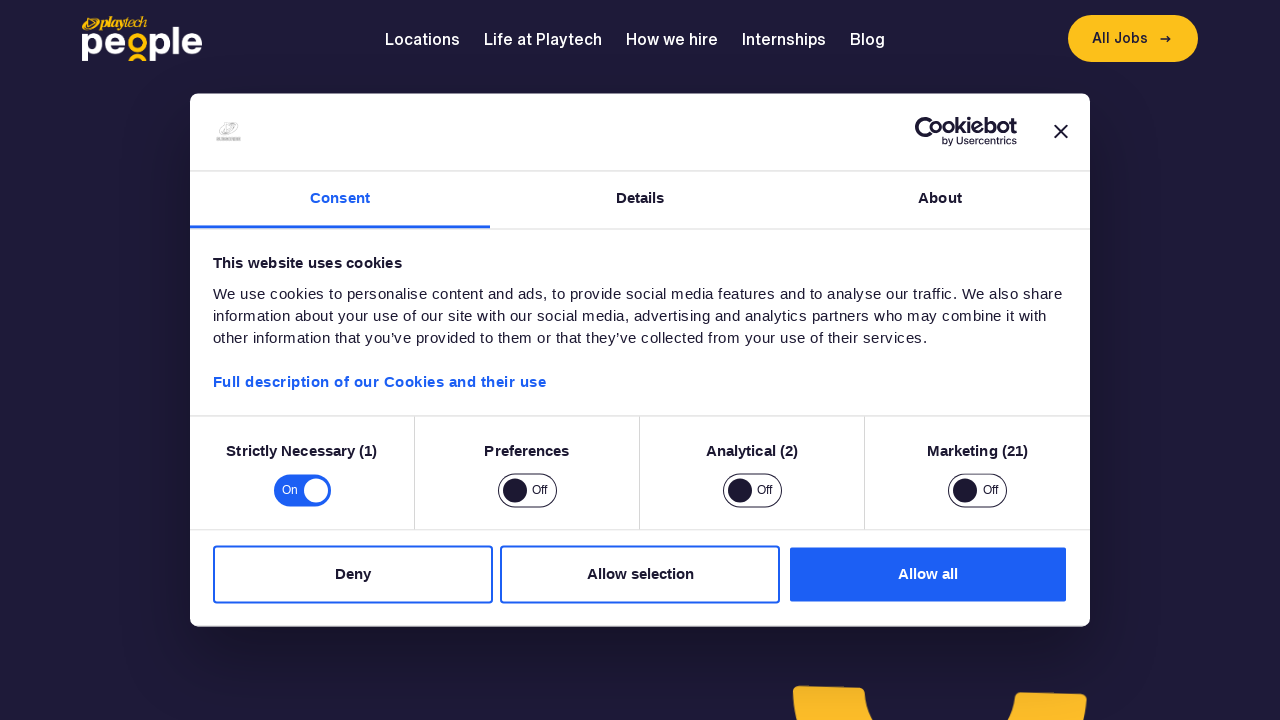

Located Casino header element using XPath
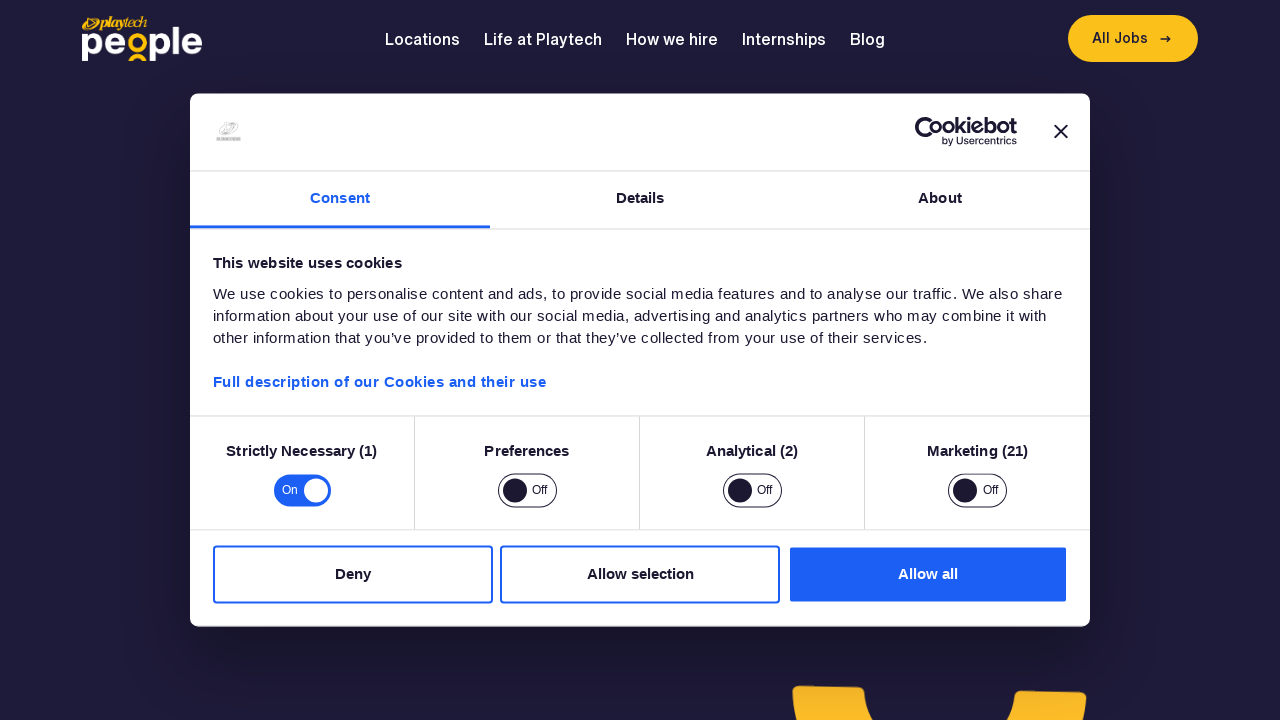

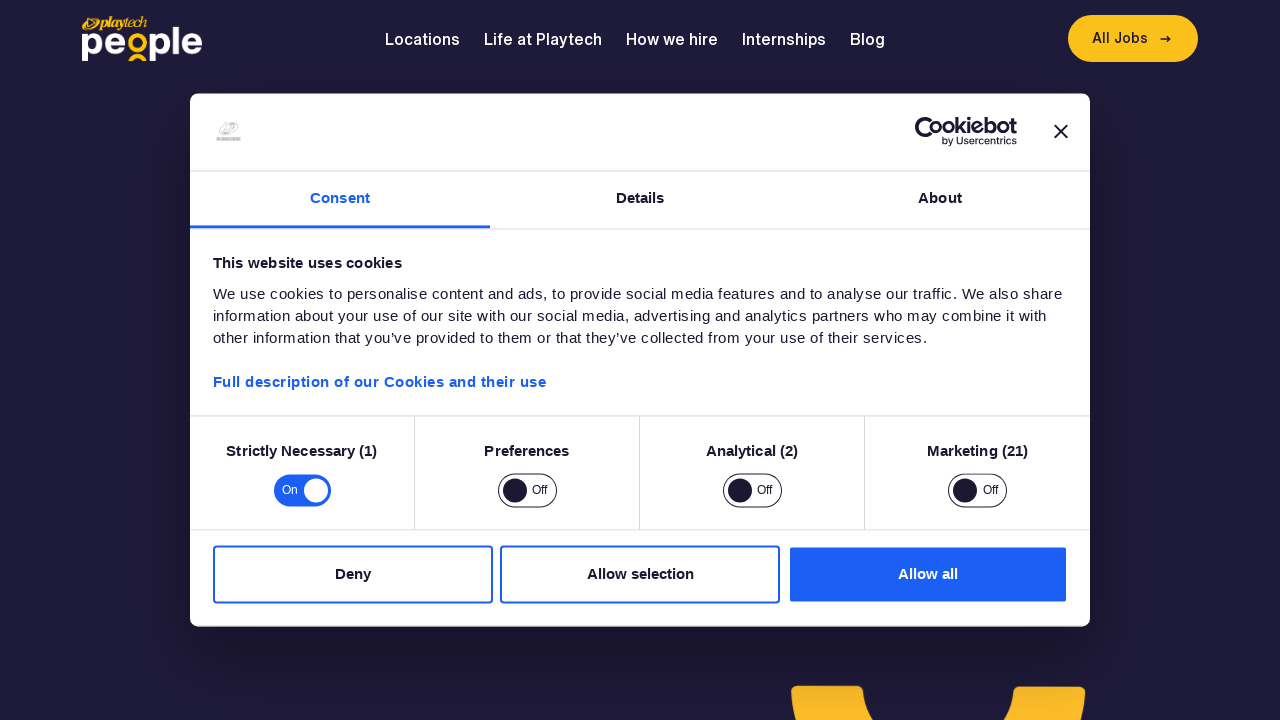